Tests dynamic control behavior by toggling a checkbox's visibility - clicking a button to make it disappear, waiting for it to reappear, and then clicking the checkbox itself.

Starting URL: https://v1.training-support.net/selenium/dynamic-controls

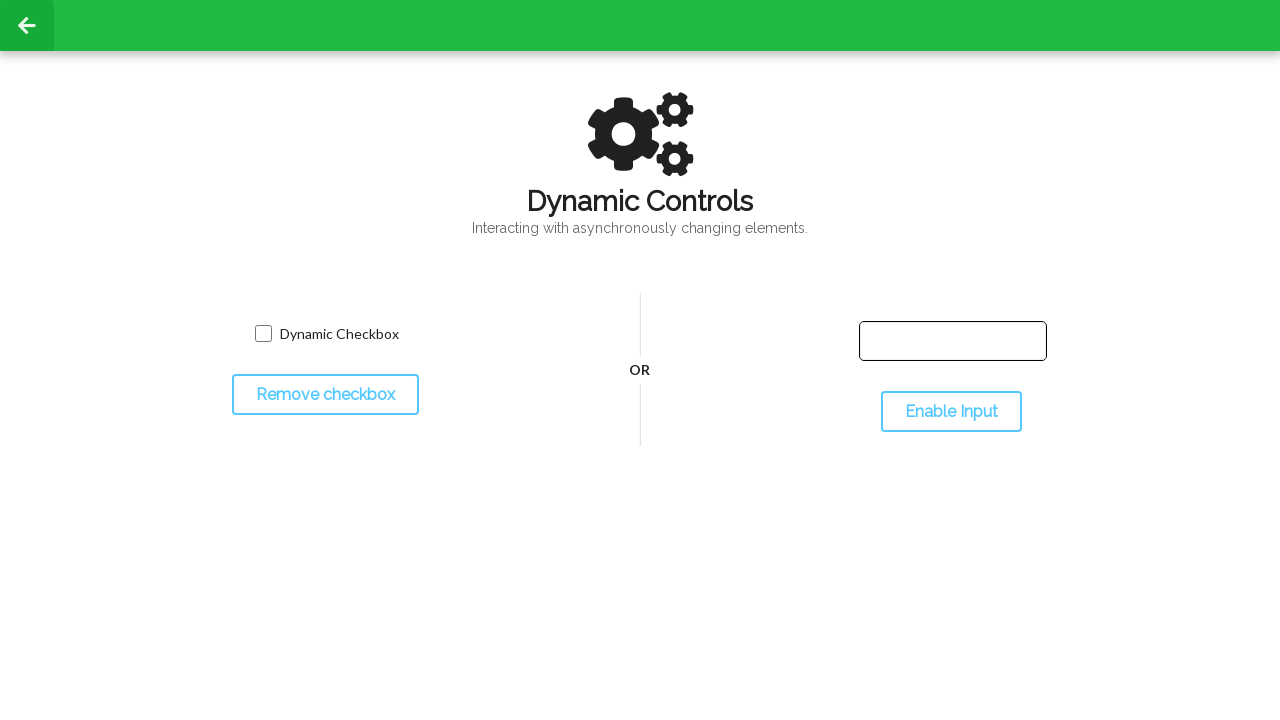

Clicked toggle button to hide the checkbox at (325, 395) on #toggleCheckbox
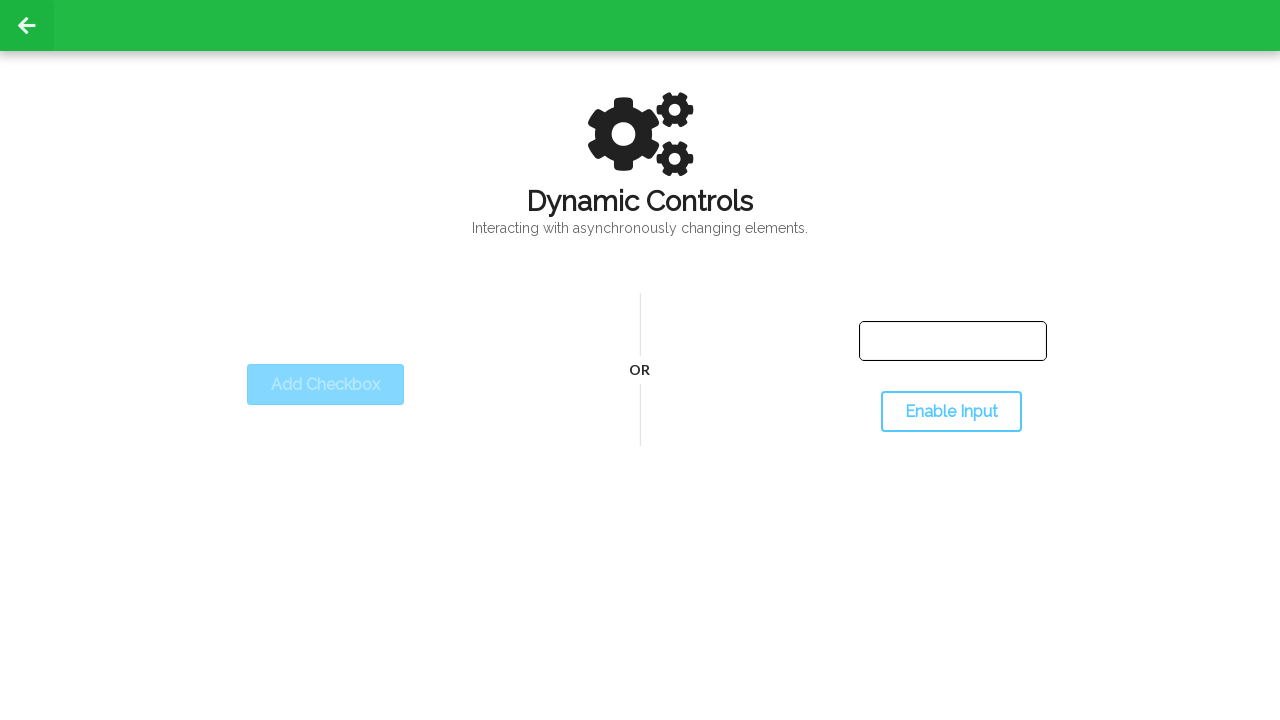

Checkbox disappeared as expected
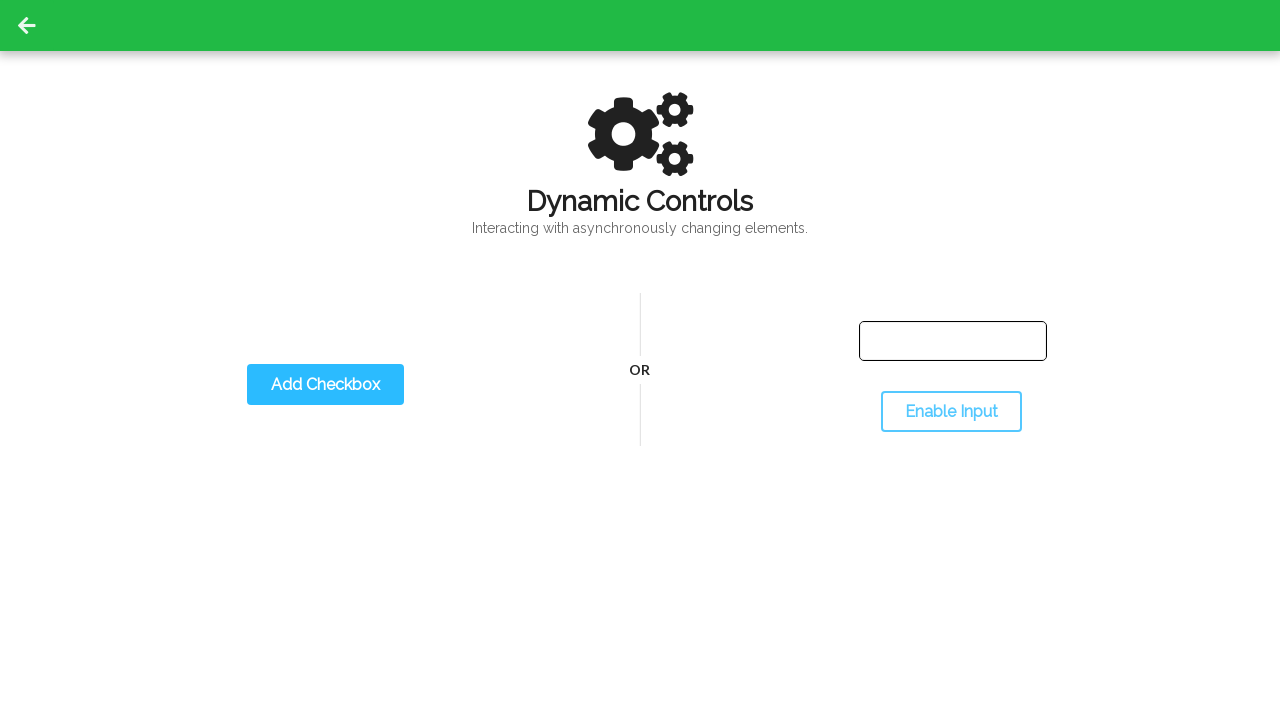

Clicked toggle button to show the checkbox again at (325, 385) on #toggleCheckbox
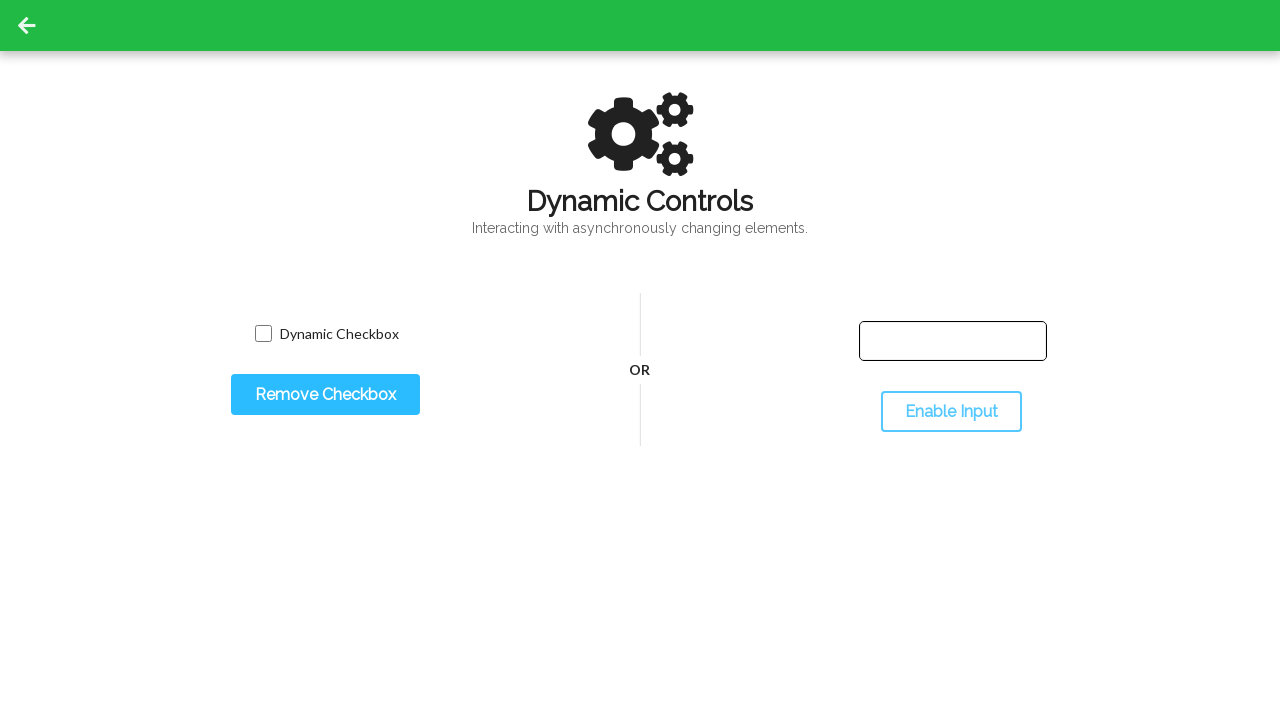

Checkbox appeared and is now visible
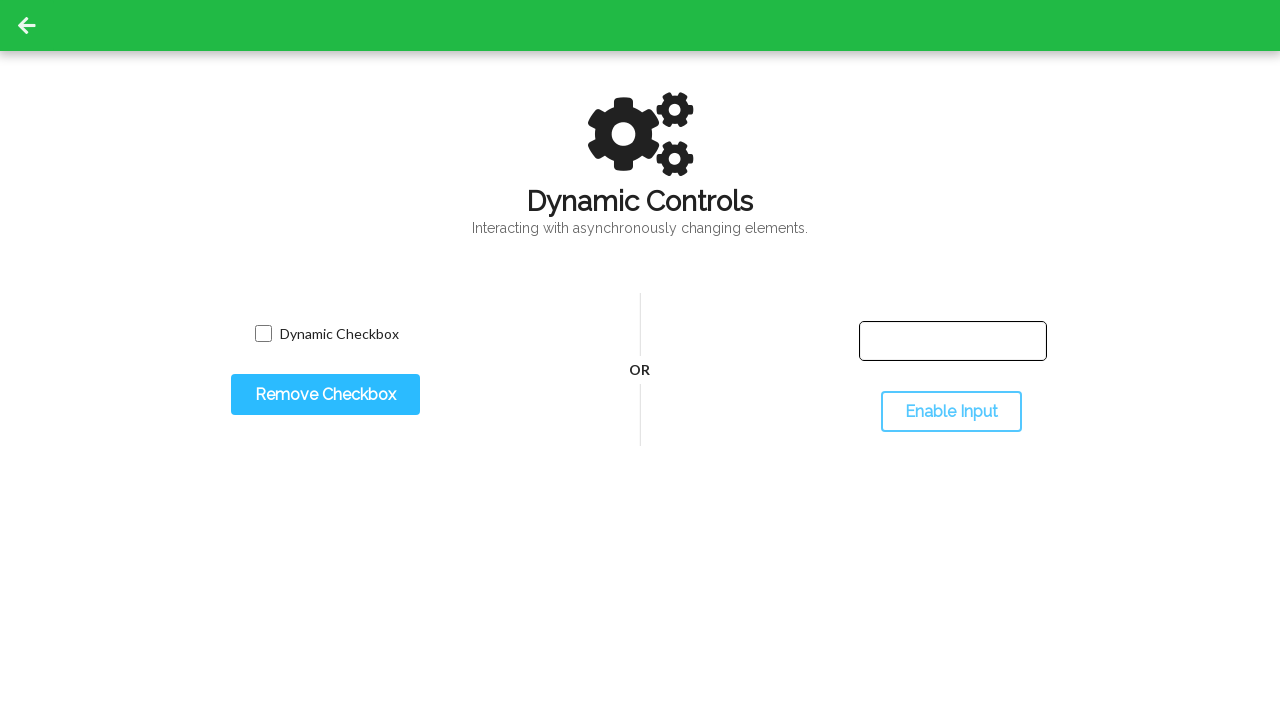

Clicked the dynamic checkbox at (263, 334) on input.willDisappear
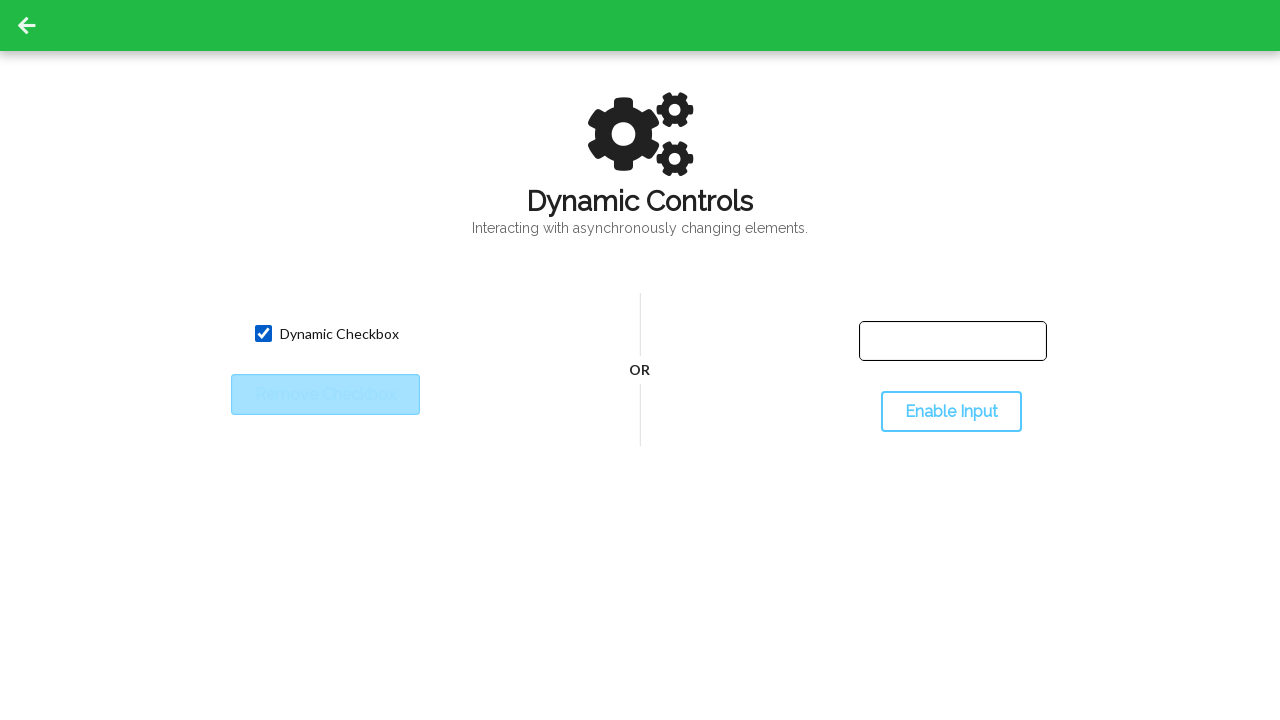

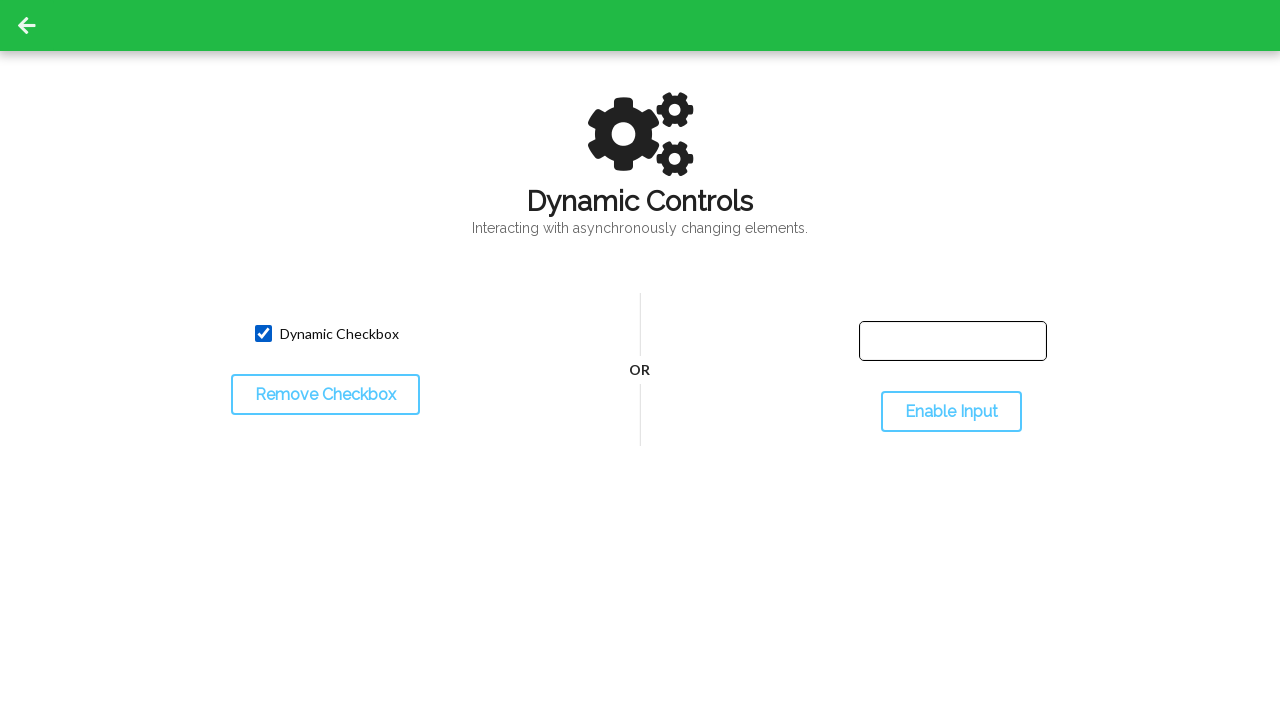